Tests an e-commerce shop flow by adding "Nokia Edge" to cart, proceeding to checkout, selecting a country from autocomplete, and completing the order.

Starting URL: https://rahulshettyacademy.com/angularpractice/shop

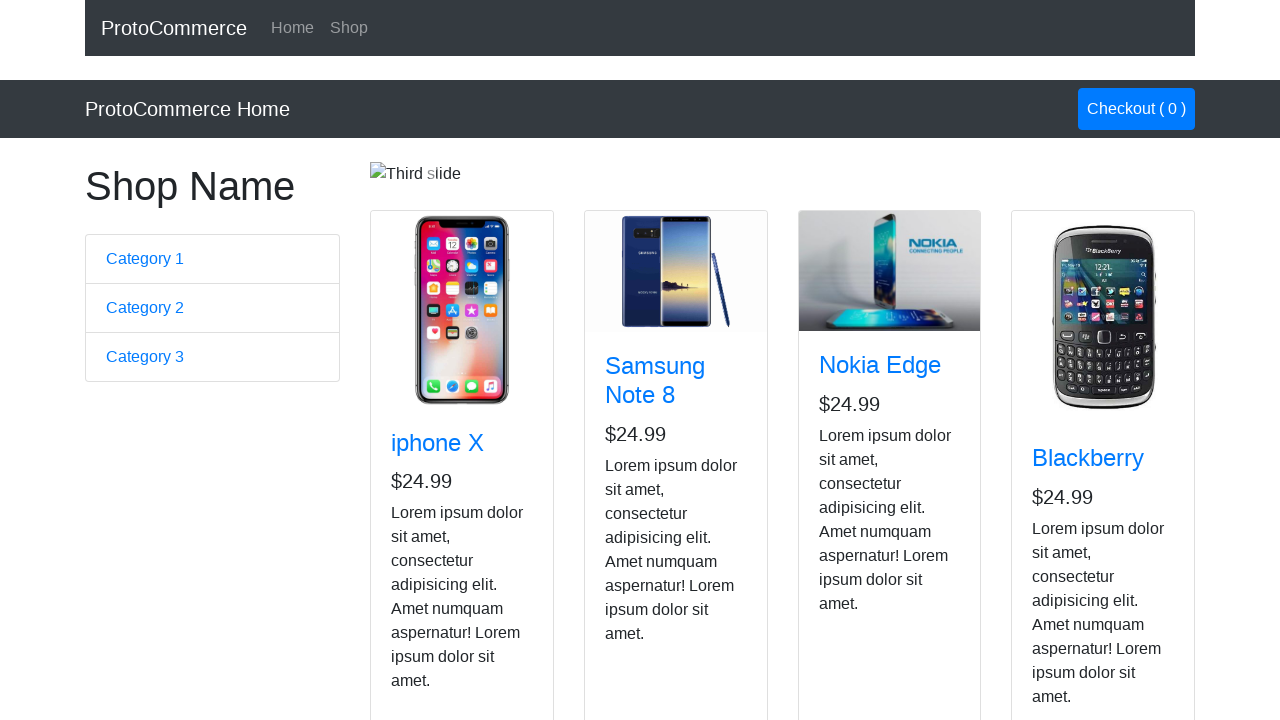

Waited for products to load on shop page
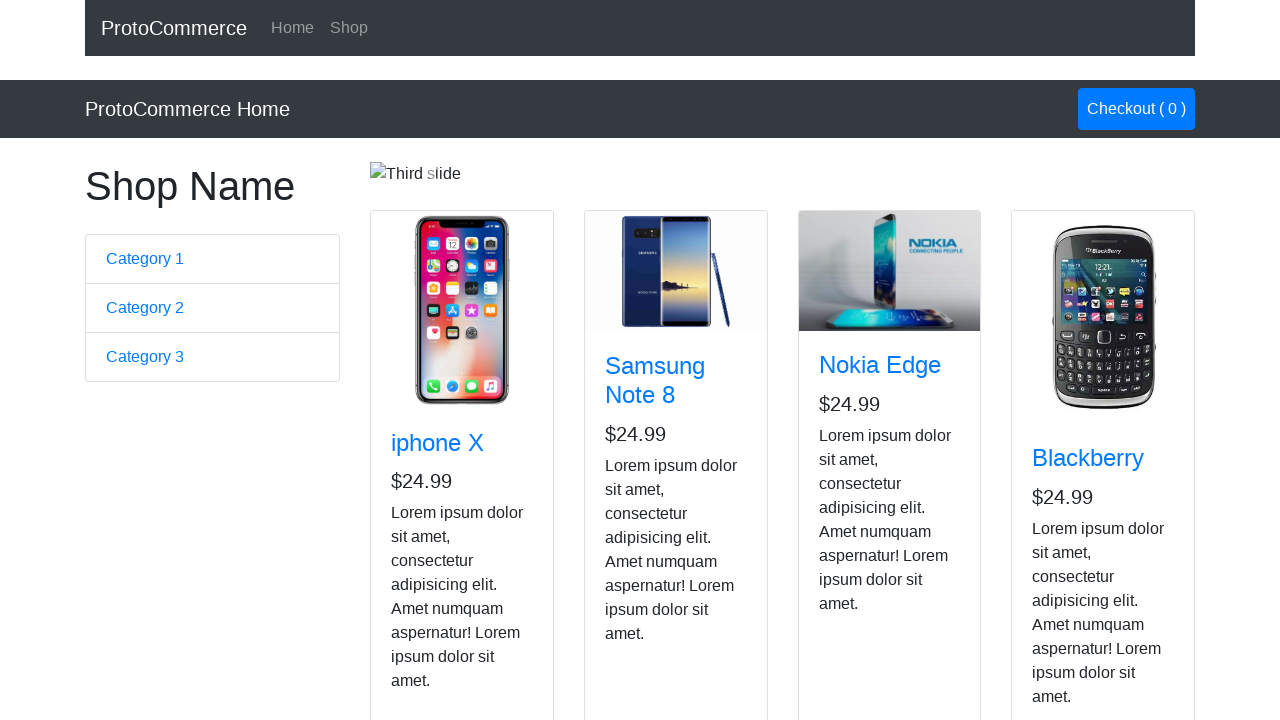

Found 4 products on the page
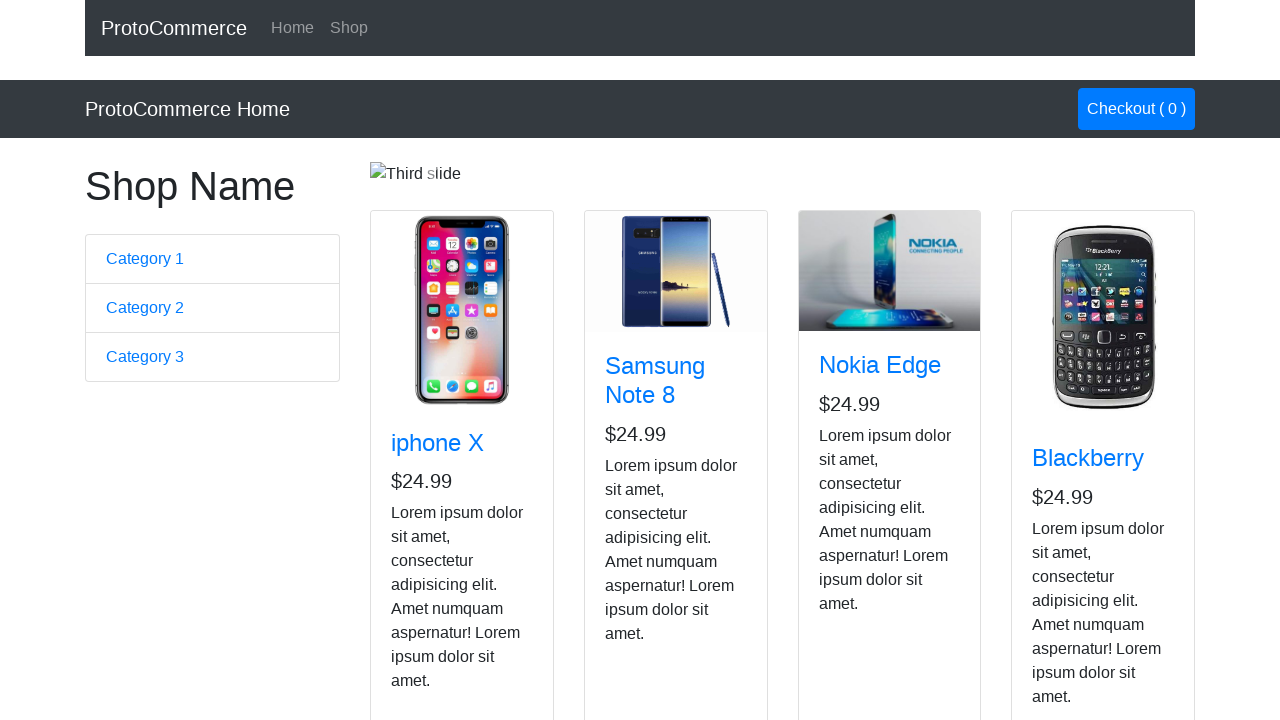

Added 'Nokia Edge' to cart at (854, 528) on [class='card h-100'] >> nth=2 >> div button
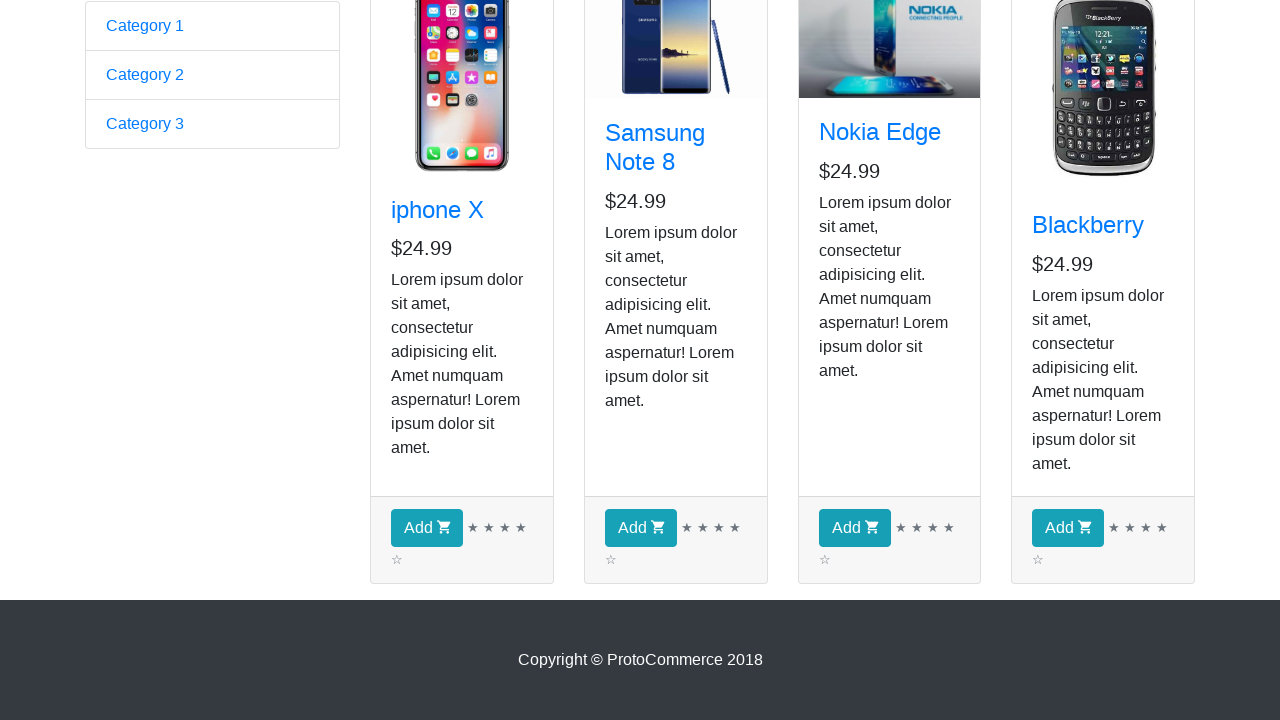

Clicked cart button to view cart at (1136, 109) on [class='nav-link btn btn-primary']
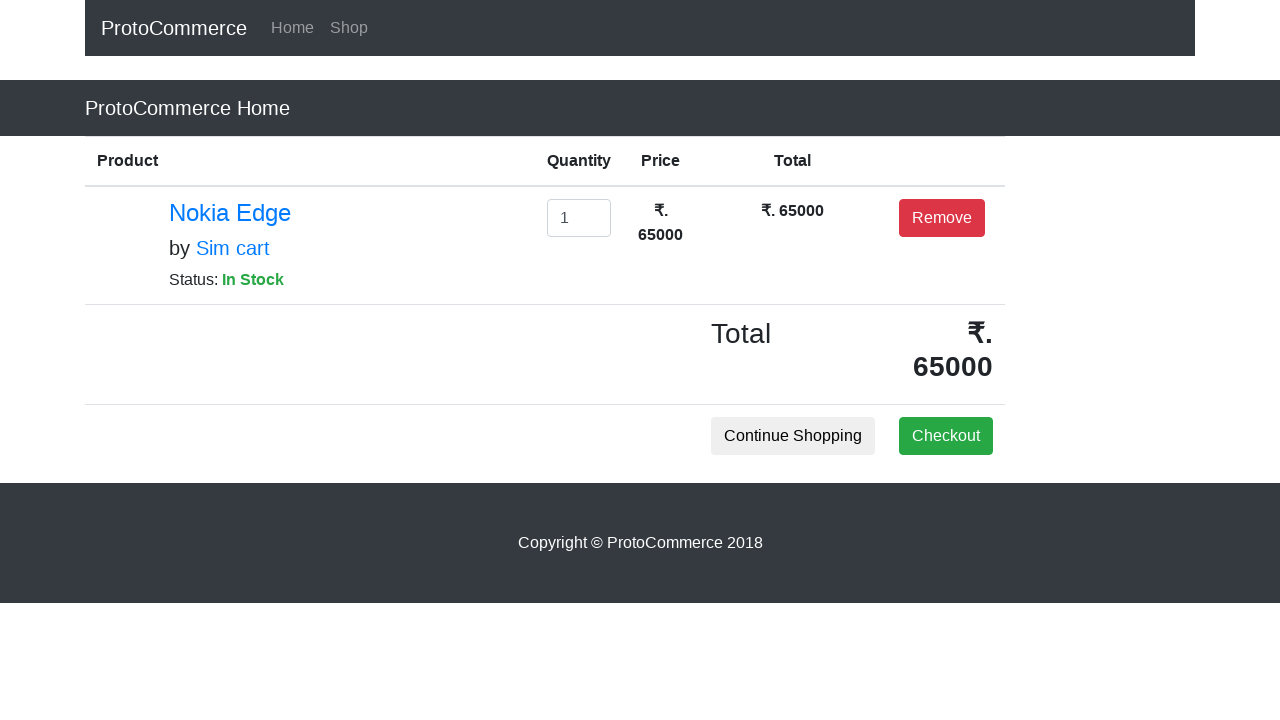

Clicked checkout button to proceed to checkout at (946, 436) on [class='btn btn-success']
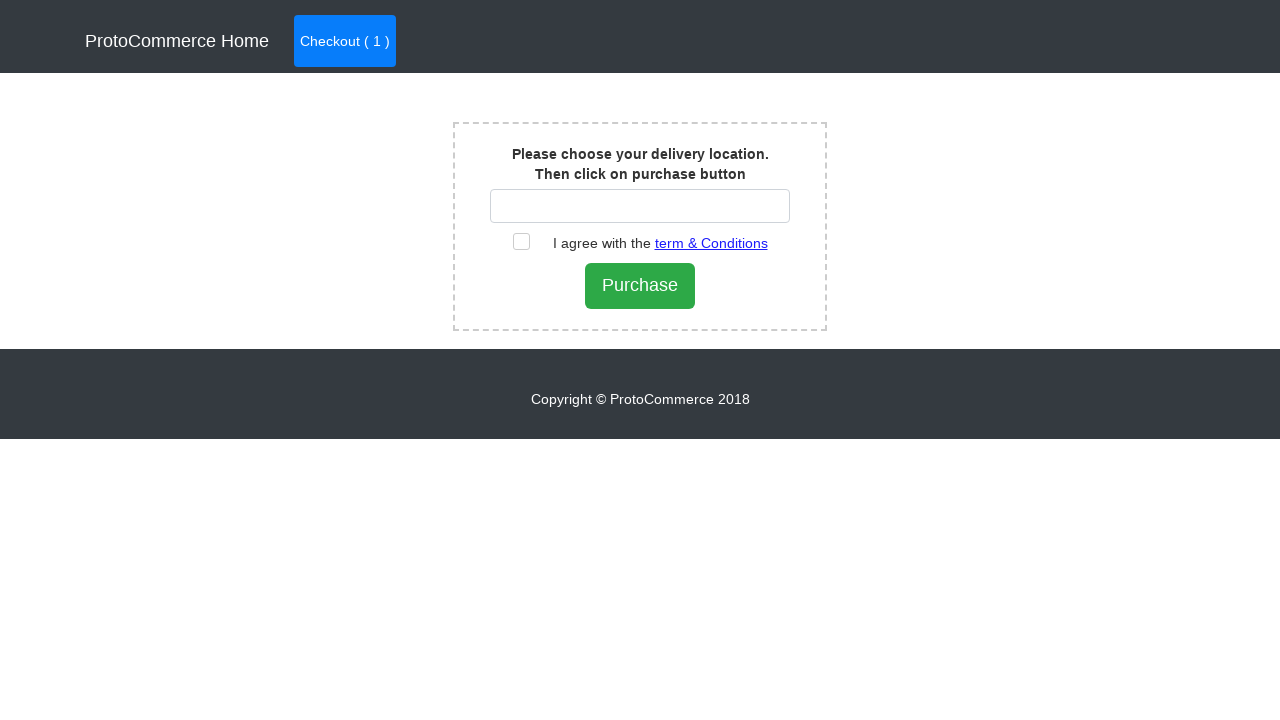

Typed 'Ind' in country search field
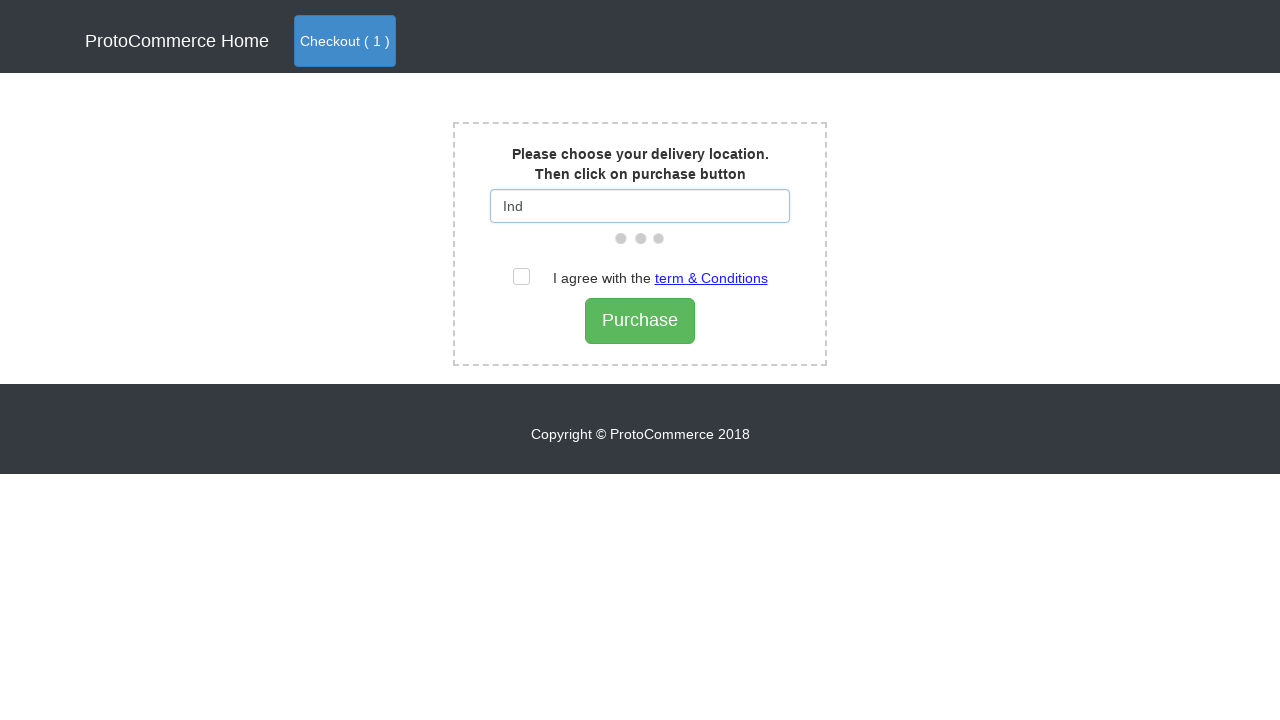

Country suggestions dropdown appeared
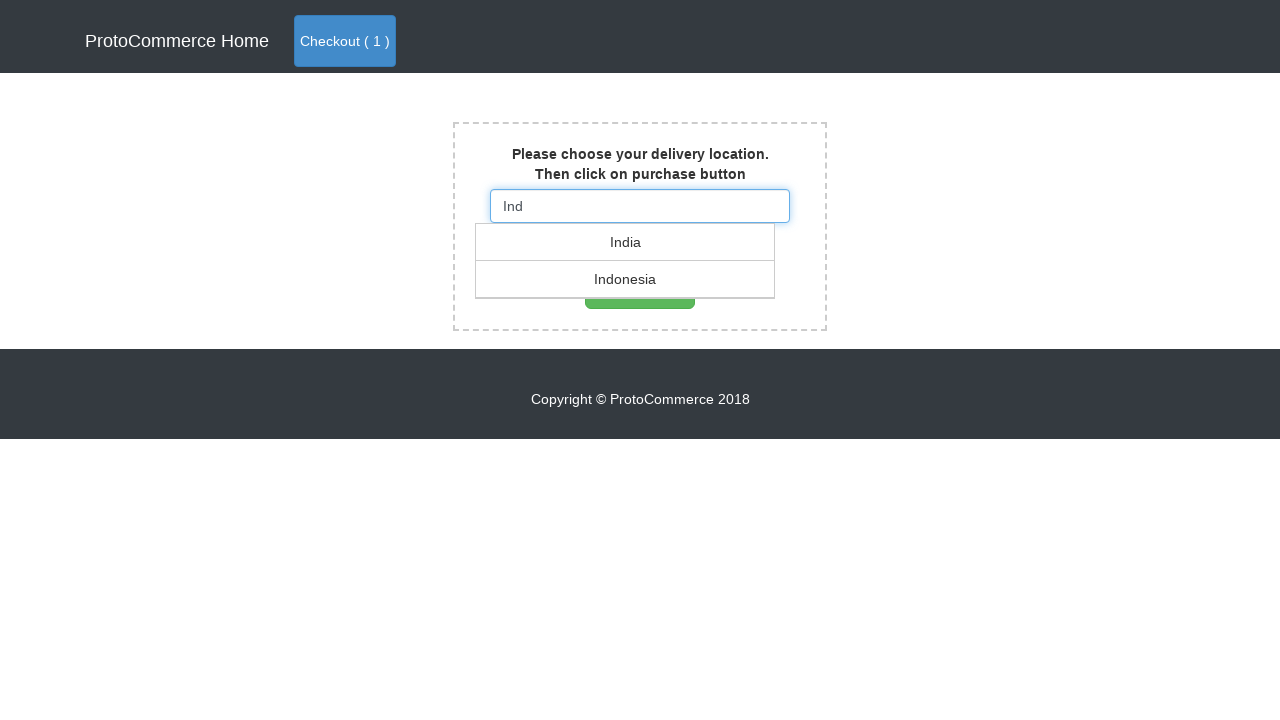

Found 2 country suggestion(s) in dropdown
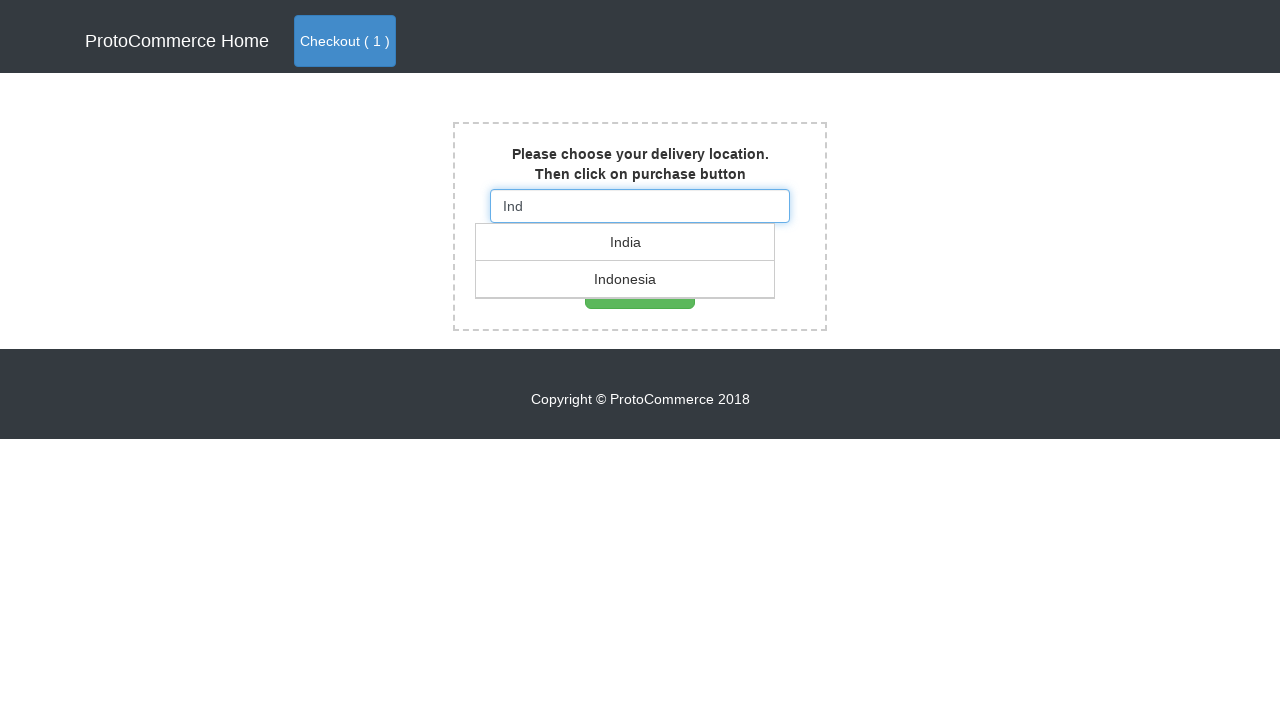

Selected 'Indonesia' from country suggestions at (625, 279) on [class='suggestions'] ul >> nth=1 >> li a
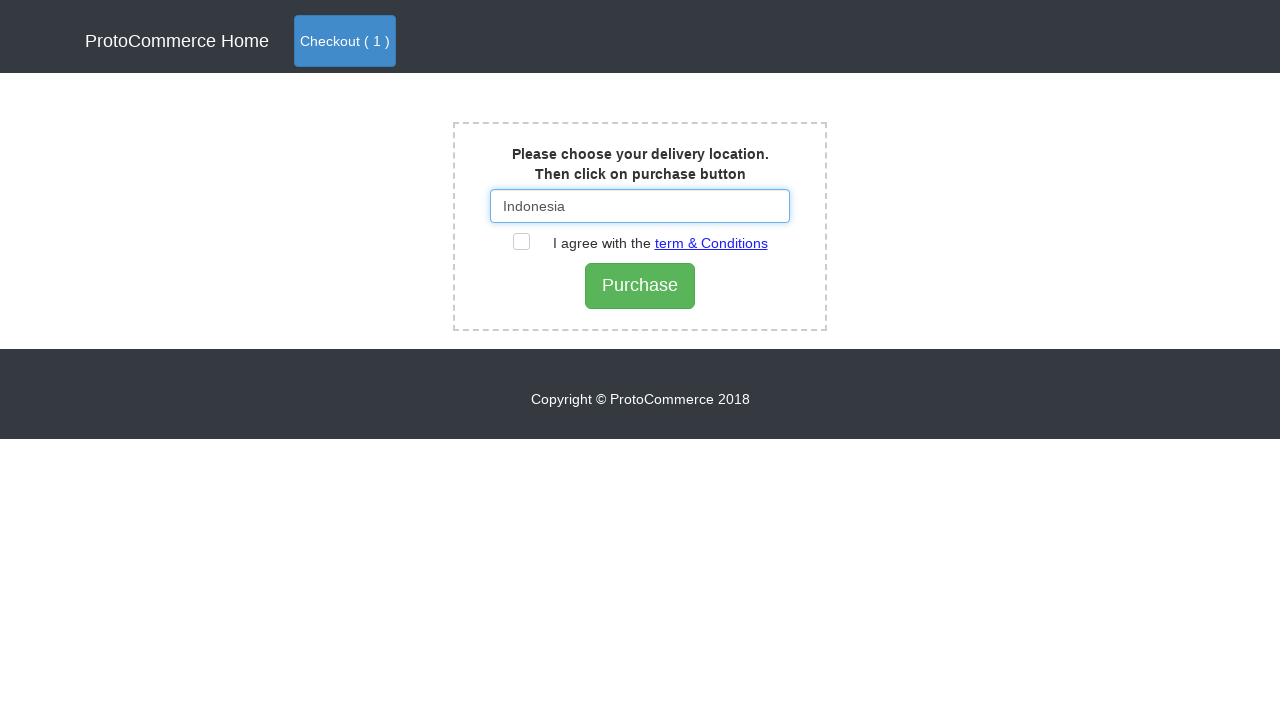

Checked terms and conditions checkbox at (650, 243) on [for='checkbox2']
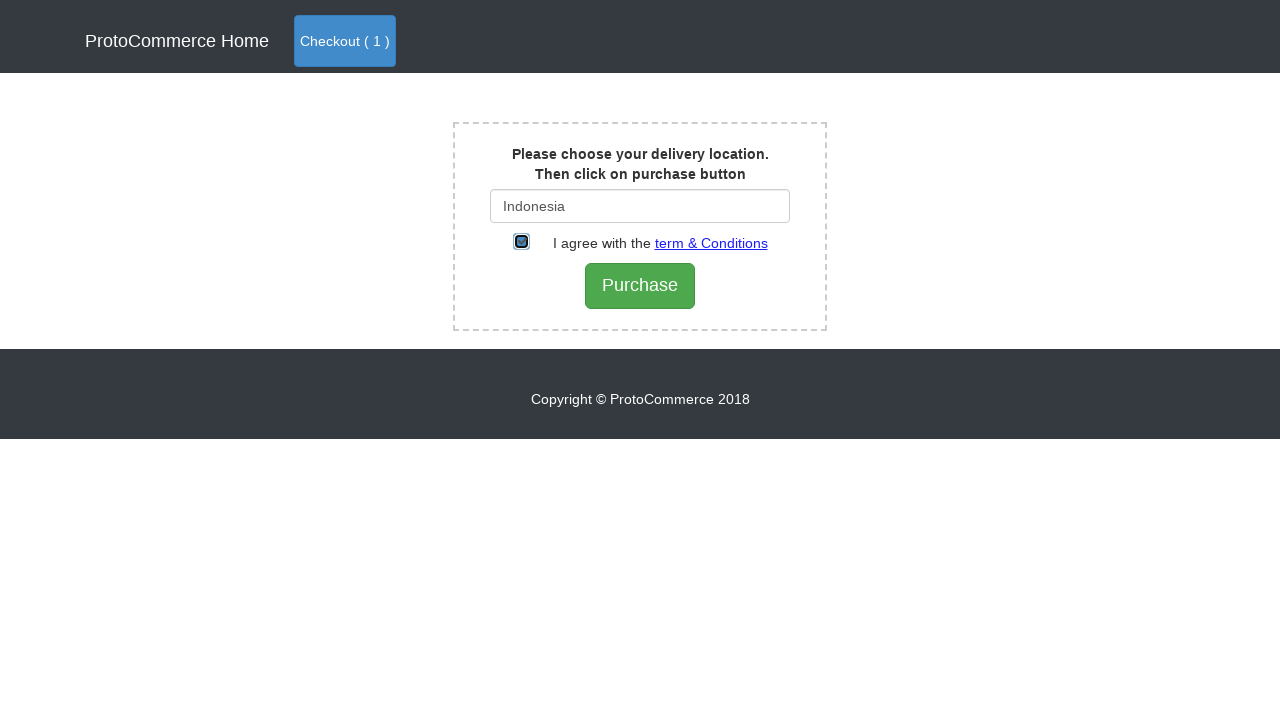

Clicked submit button to complete order at (640, 286) on [type='submit']
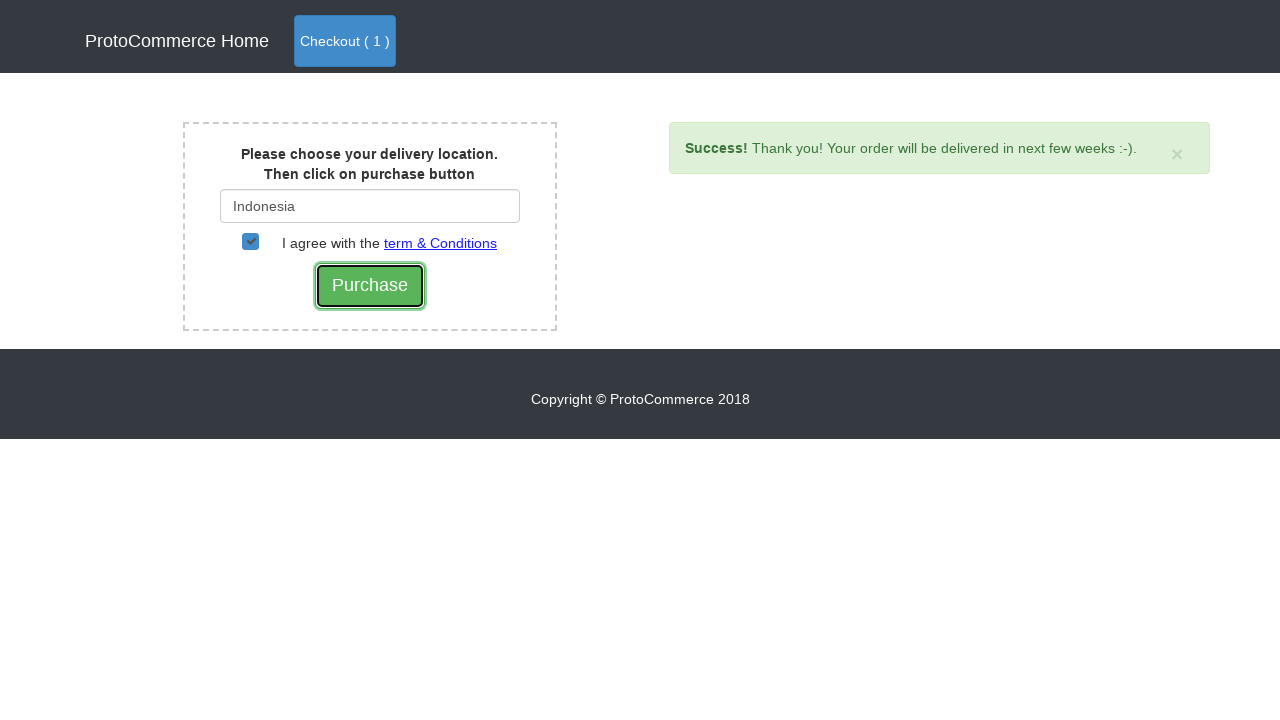

Order completed successfully - success message displayed
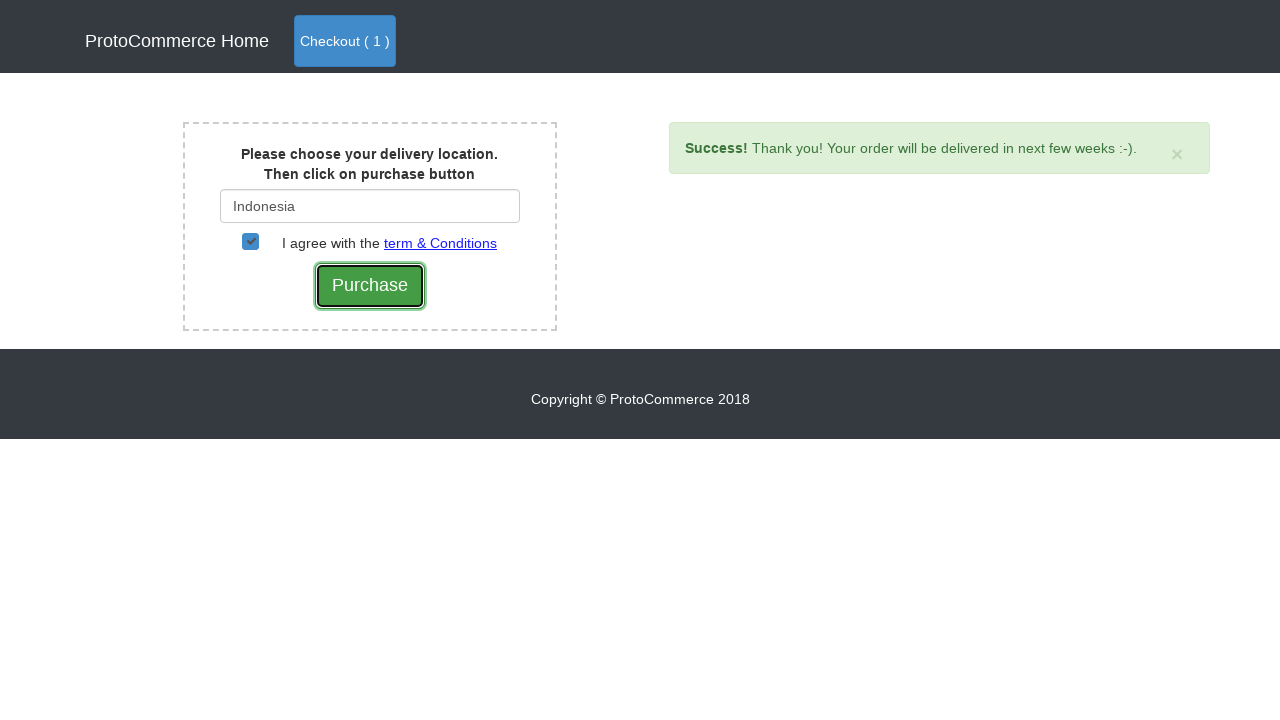

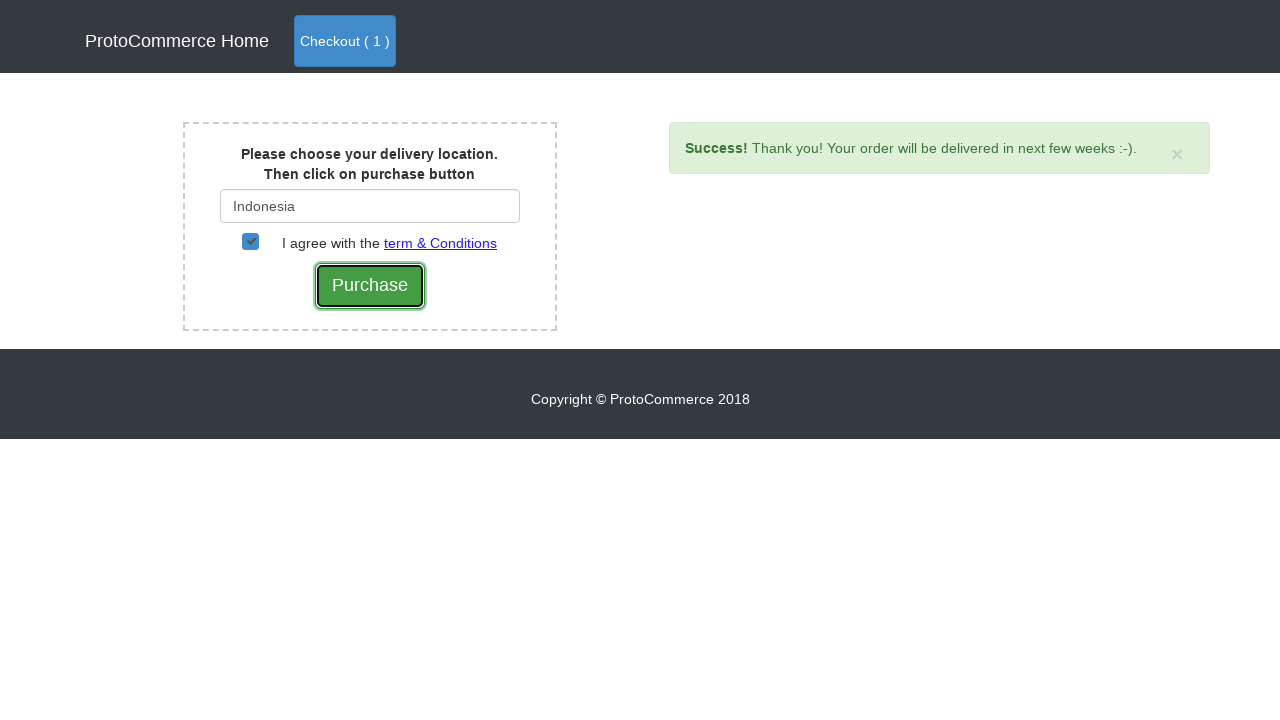